Tests a simple form submission by filling in first name, last name, and email fields, then submitting the form

Starting URL: https://secure-retreat-92358.herokuapp.com

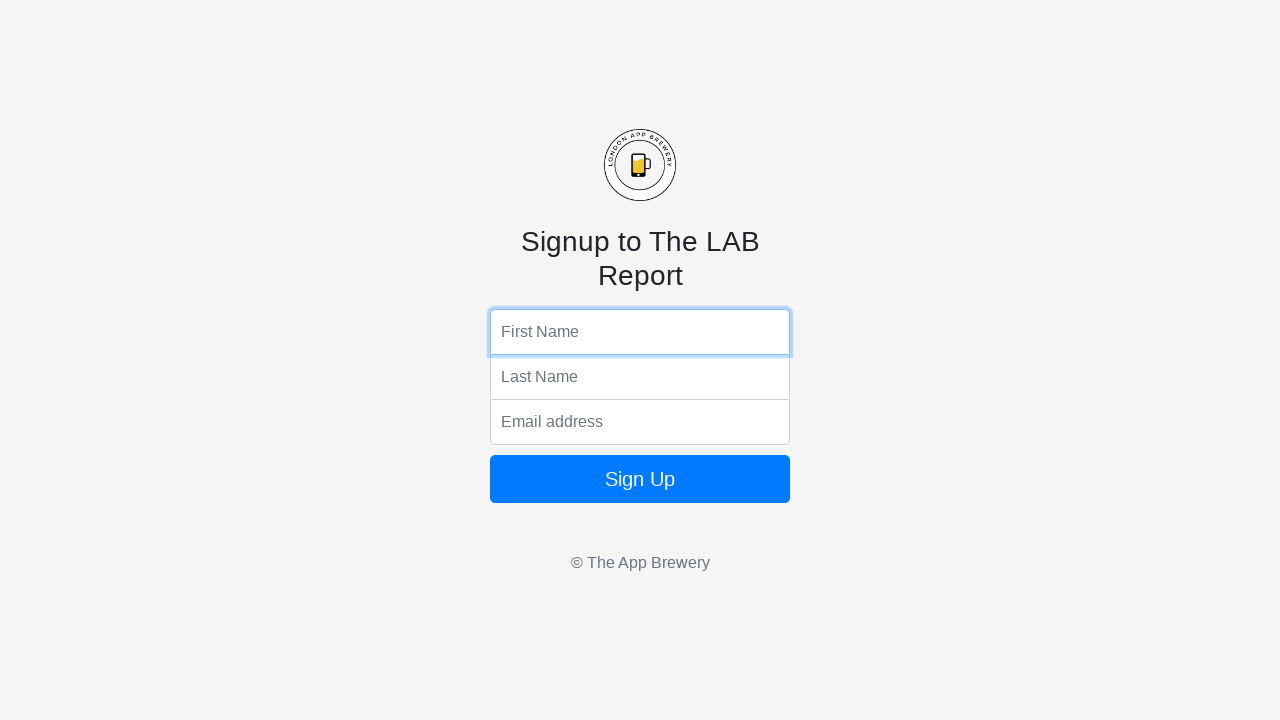

Navigated to form submission test page
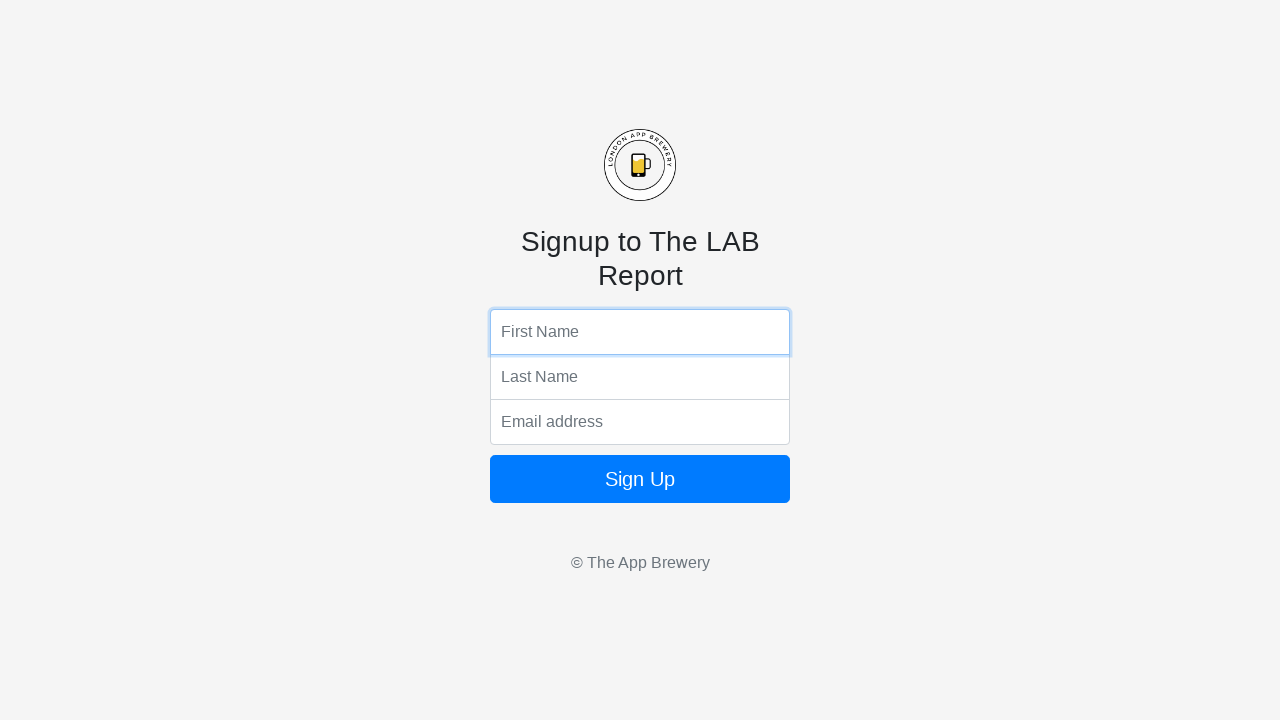

Filled first name field with 'Marcus' on input[name='fName']
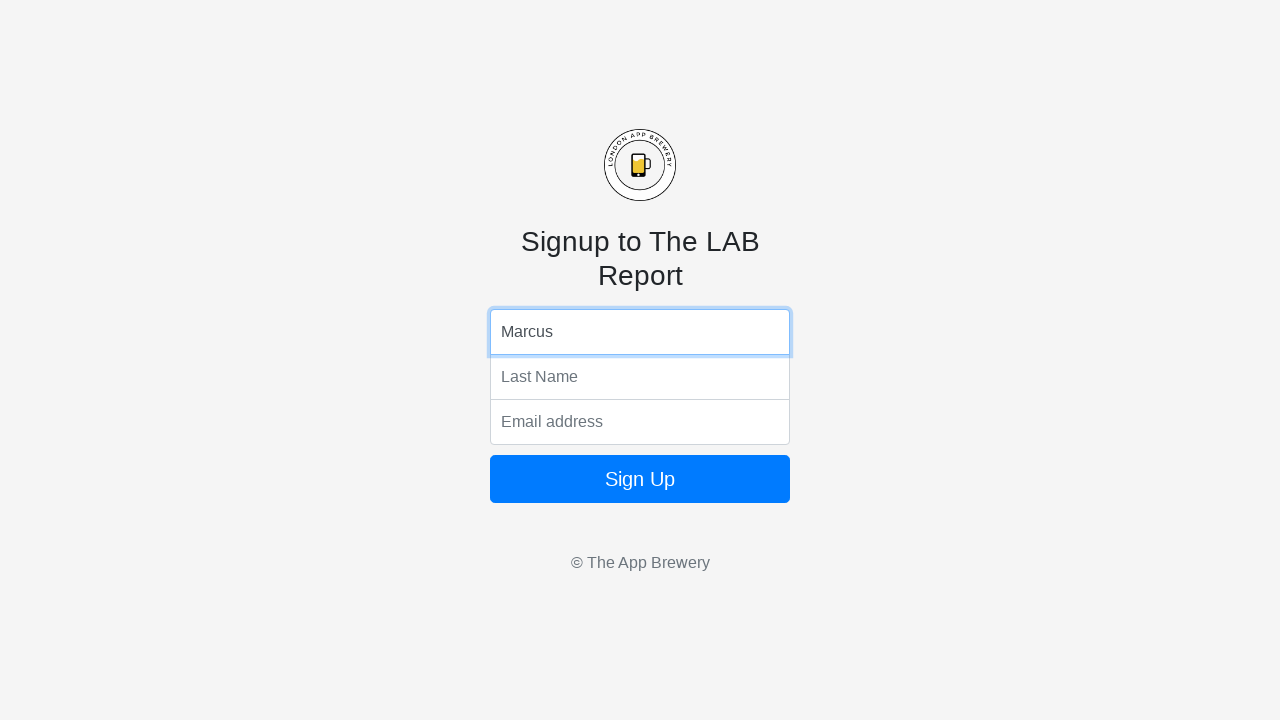

Filled last name field with 'Thompson' on input[name='lName']
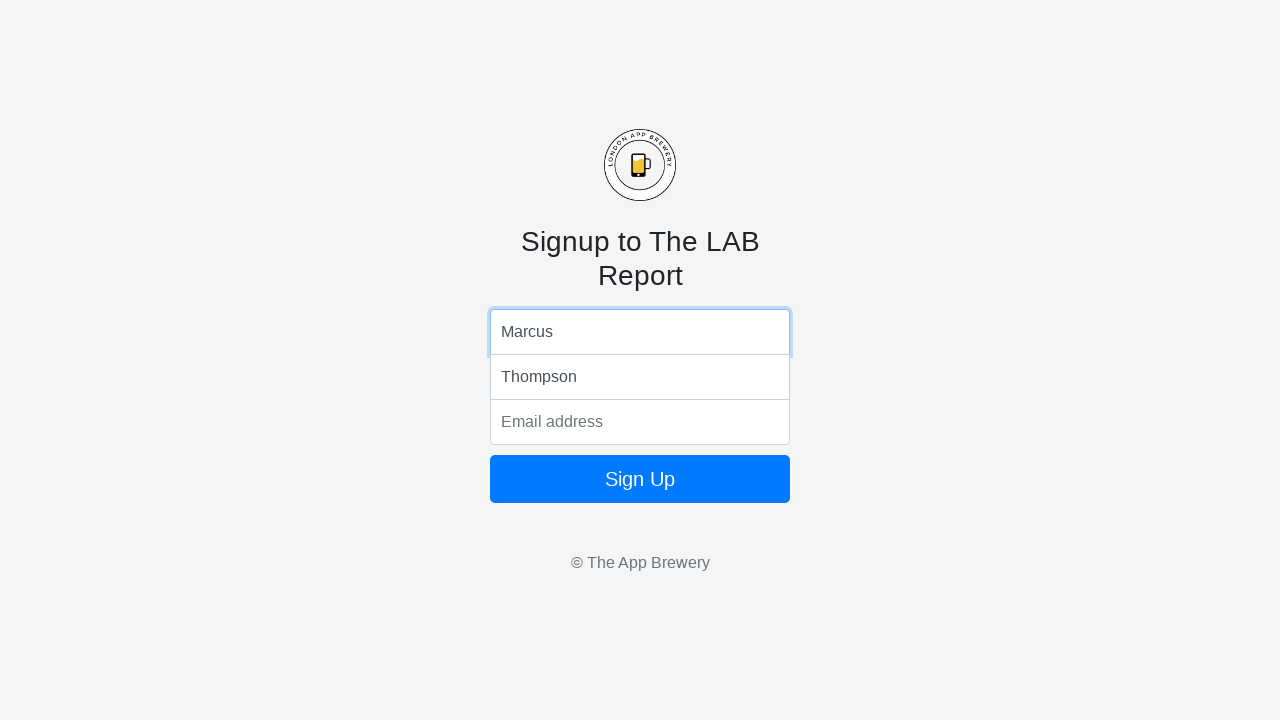

Filled email field with 'marcus.thompson@example.com' on input[name='email']
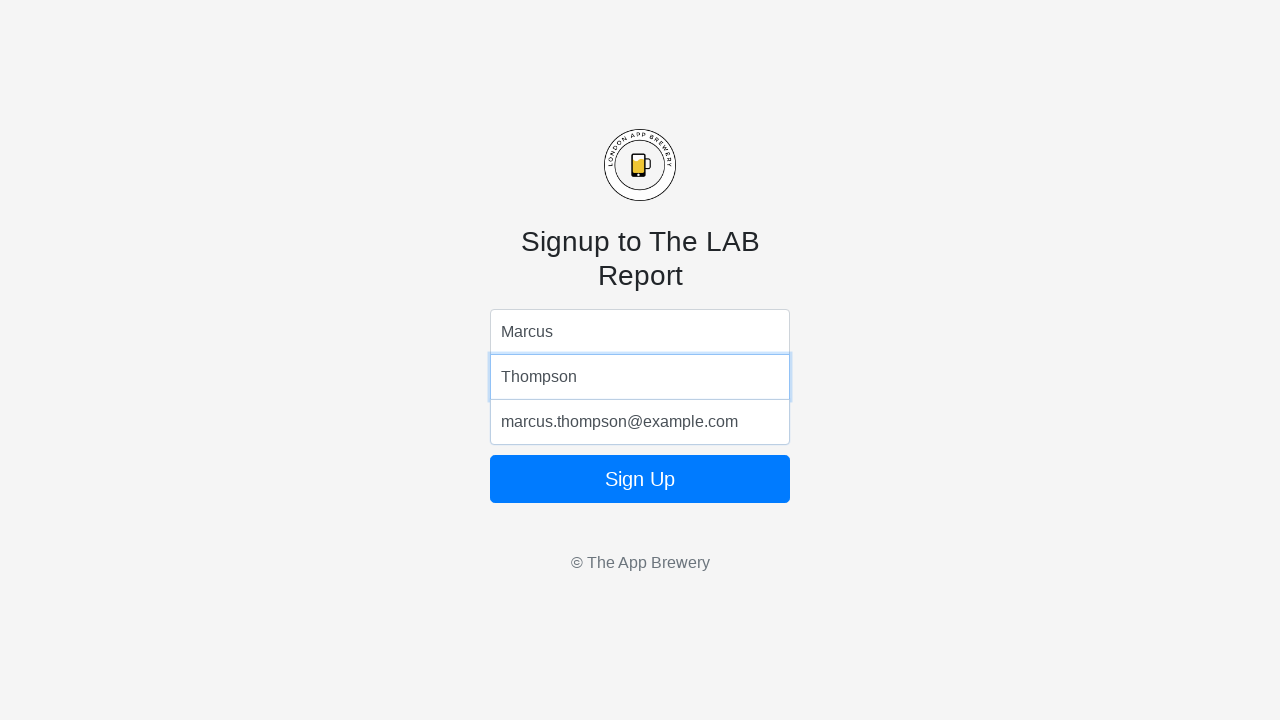

Pressed Enter to submit the form on input[name='email']
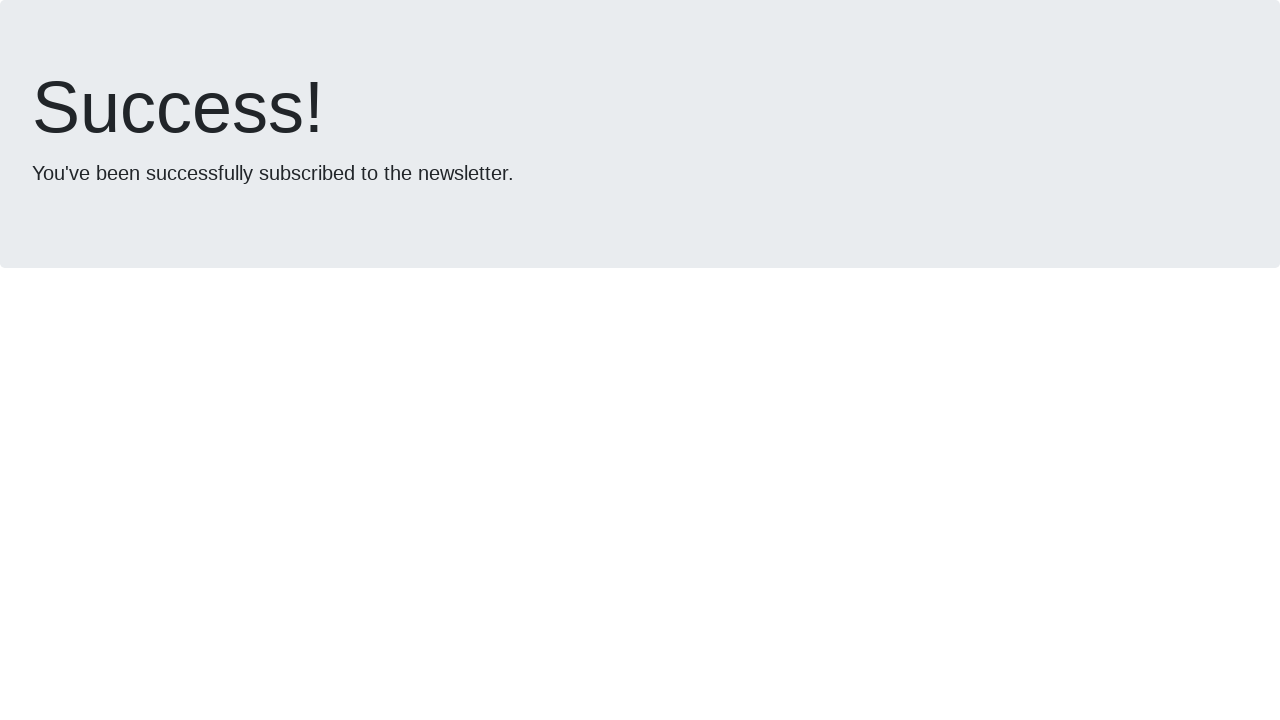

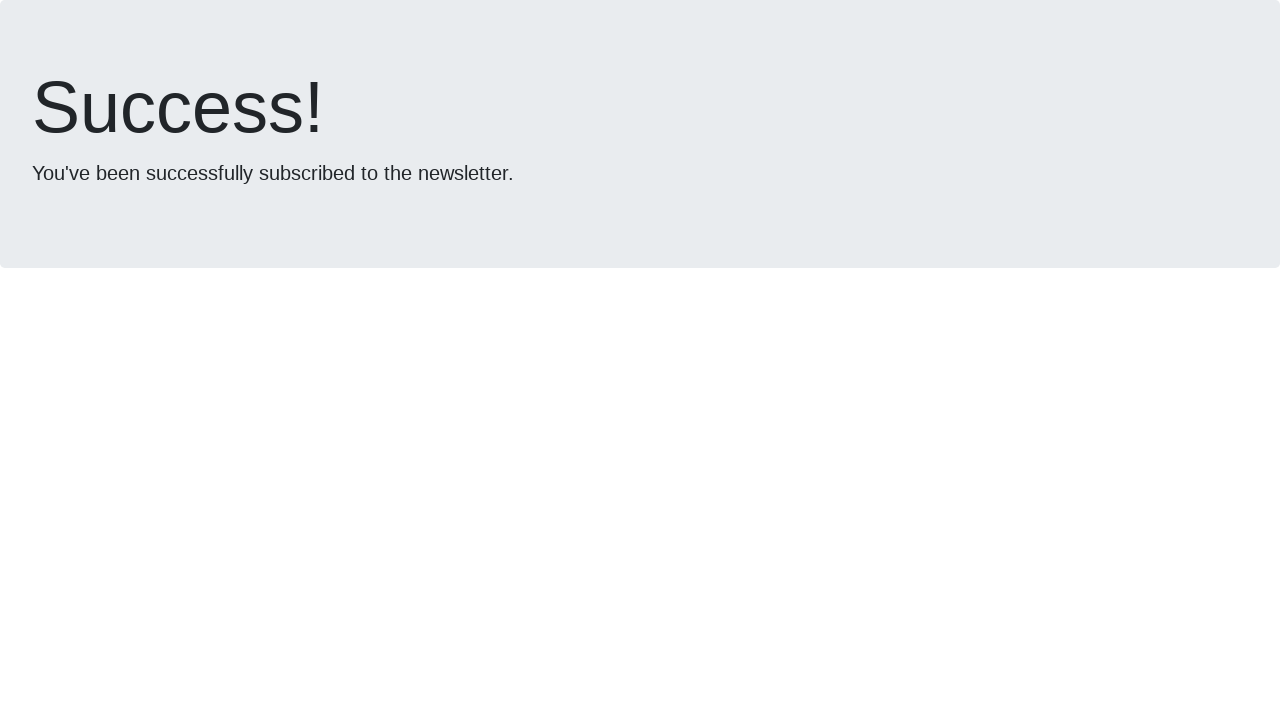